Tests the login form validation by submitting a username with an empty password field and verifying that the appropriate error message "Password is required" is displayed along with error indicator icons.

Starting URL: https://www.saucedemo.com/

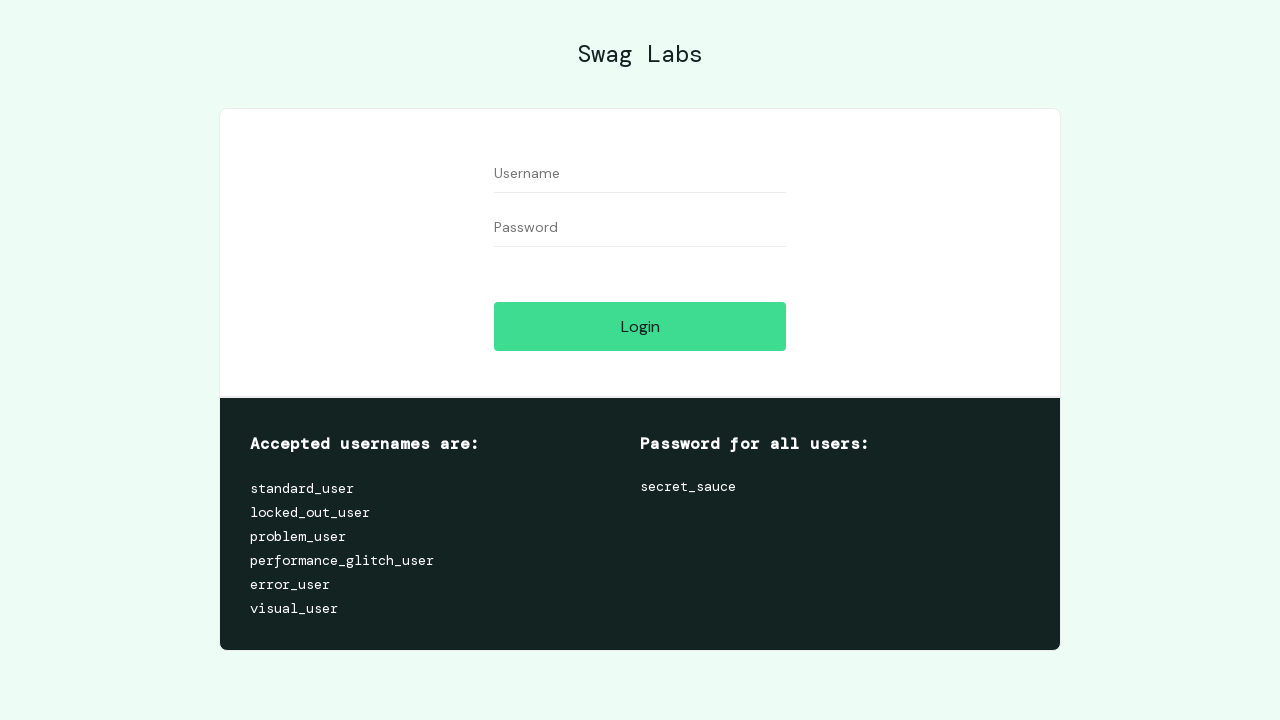

Page fully loaded with networkidle state
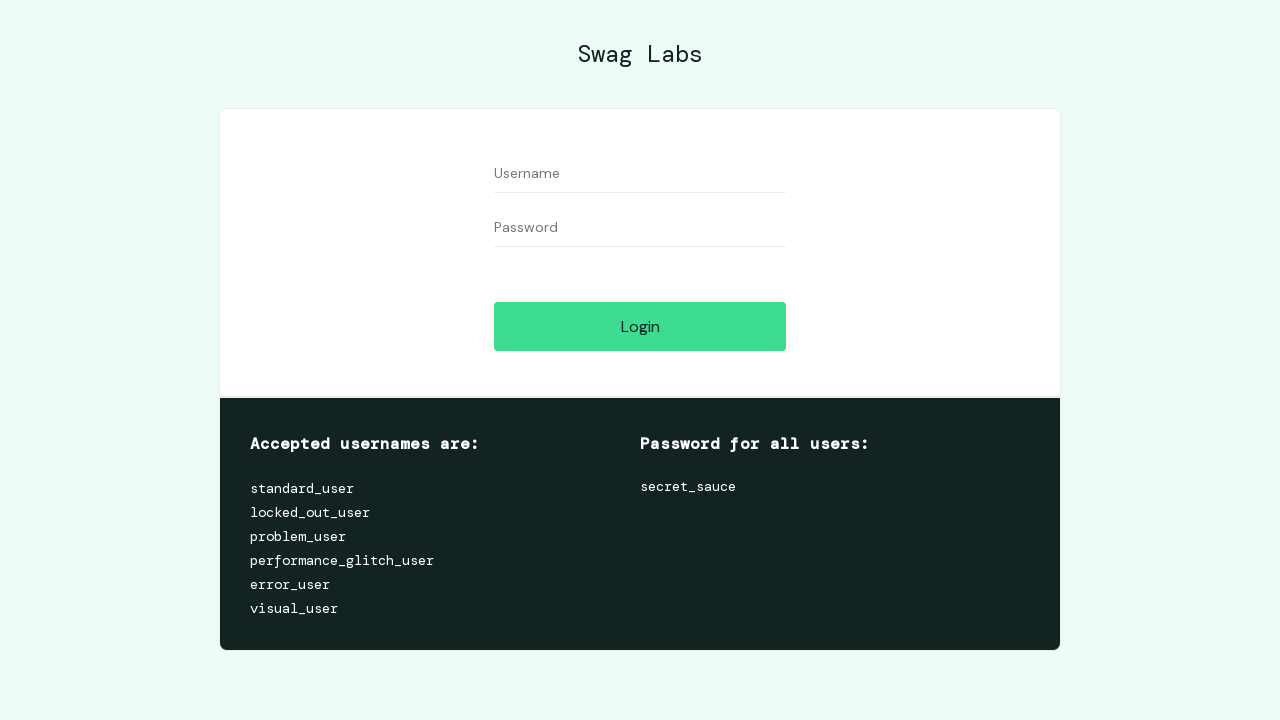

Filled username field with 'standard_user' on form #user-name
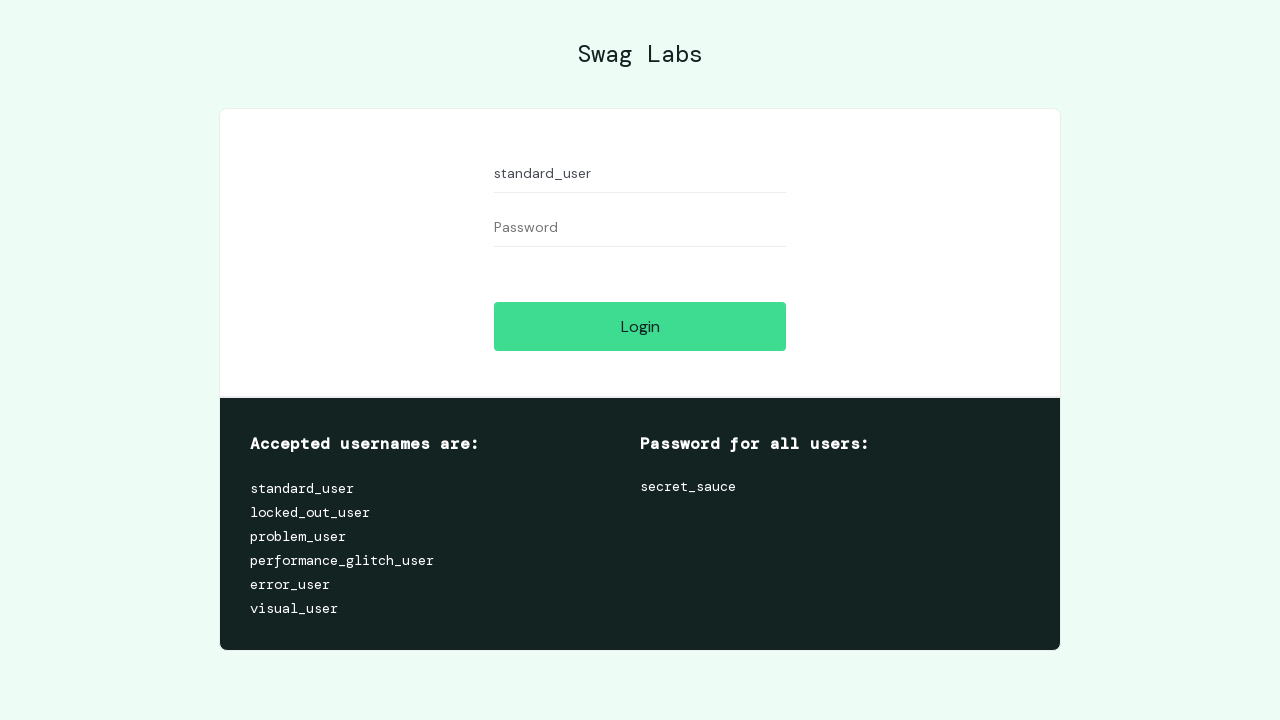

Filled password field with empty string on form #password
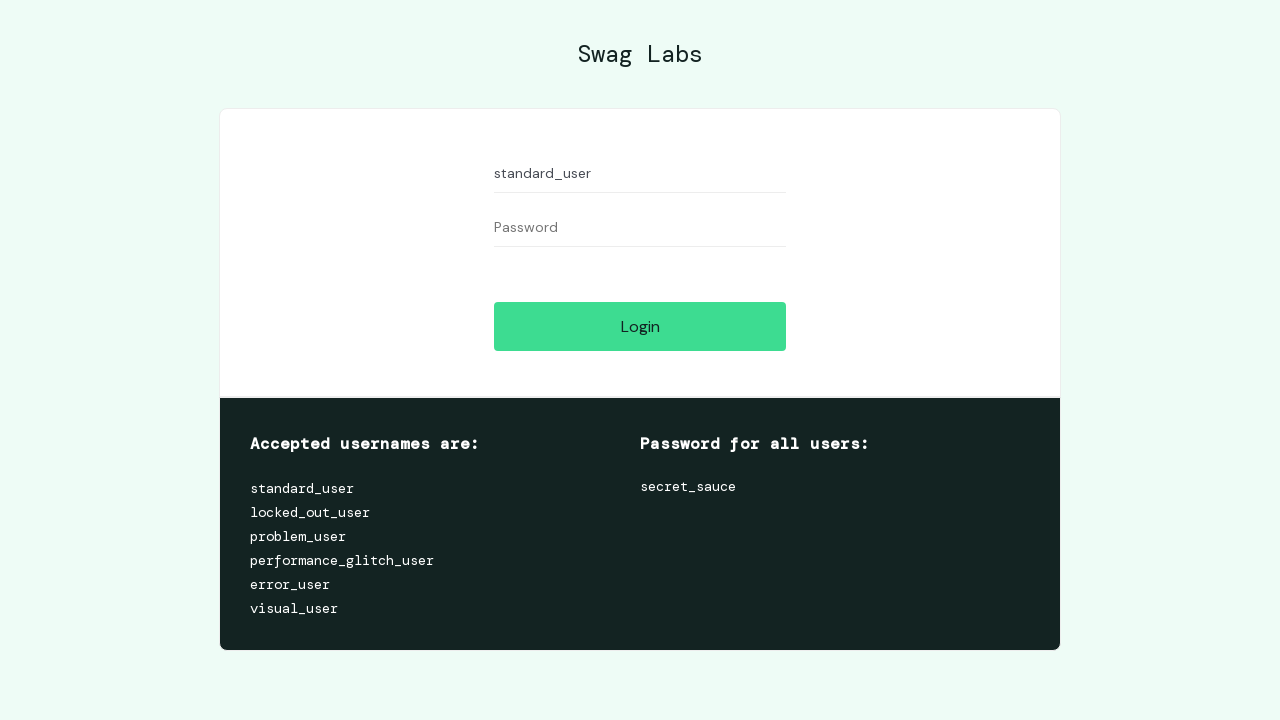

Clicked login button at (640, 326) on form #login-button
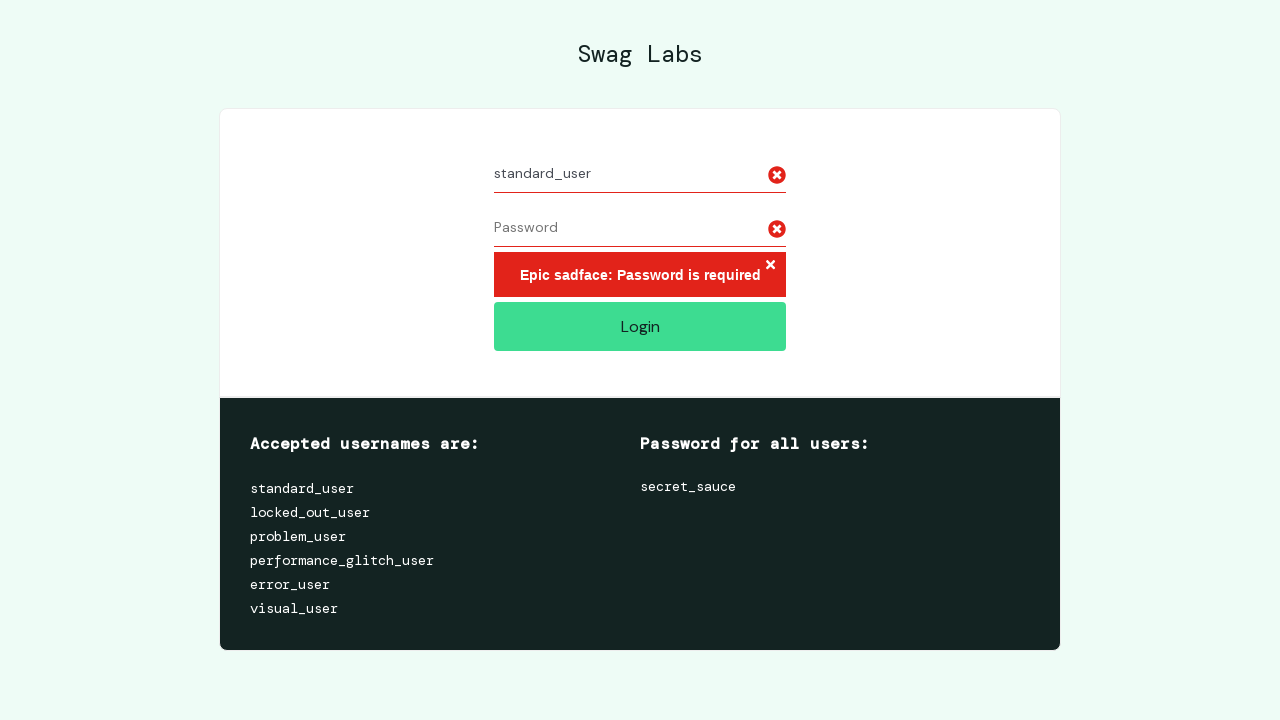

Error message 'Password is required' appeared
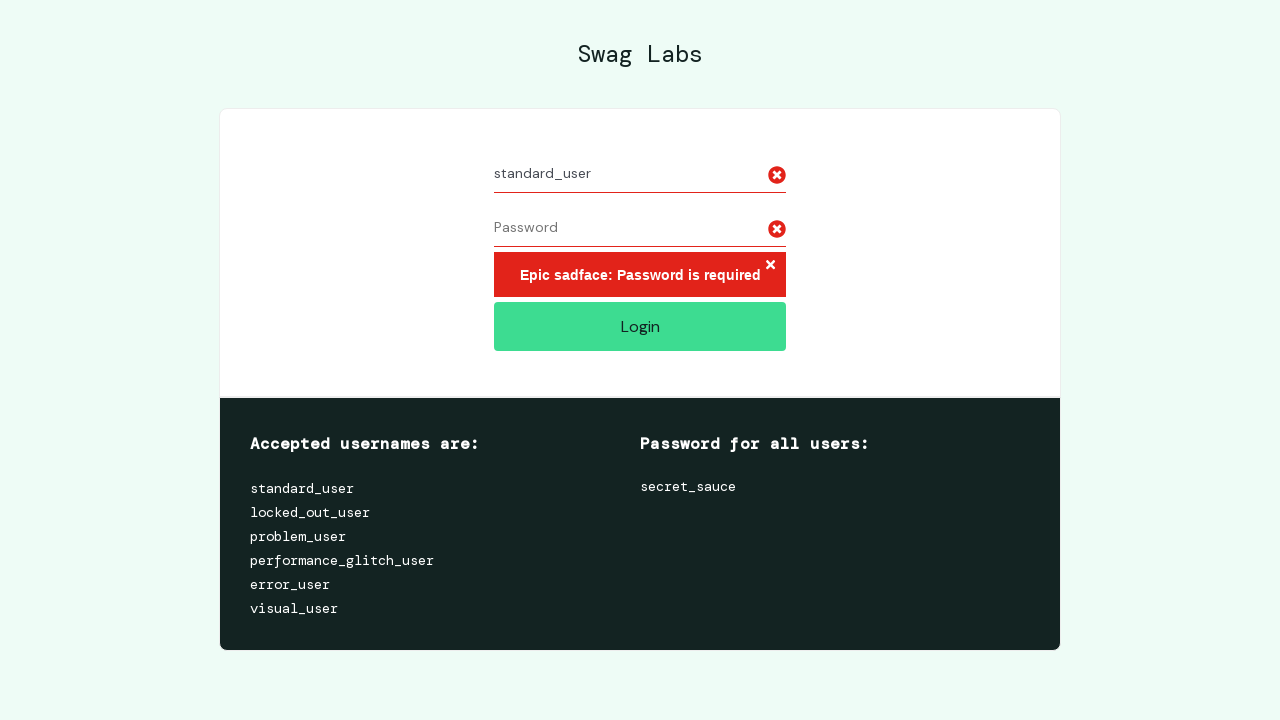

Located 2 error icon(s) on the form
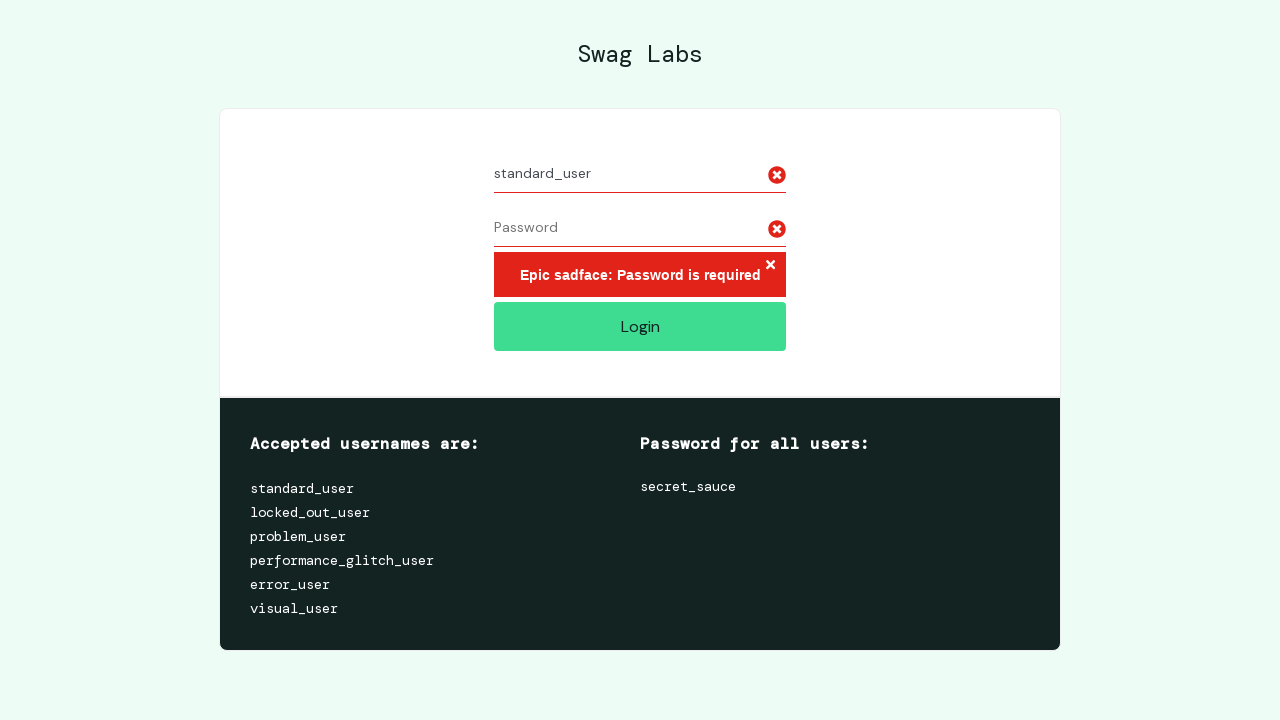

Verified exactly 2 error icons are displayed
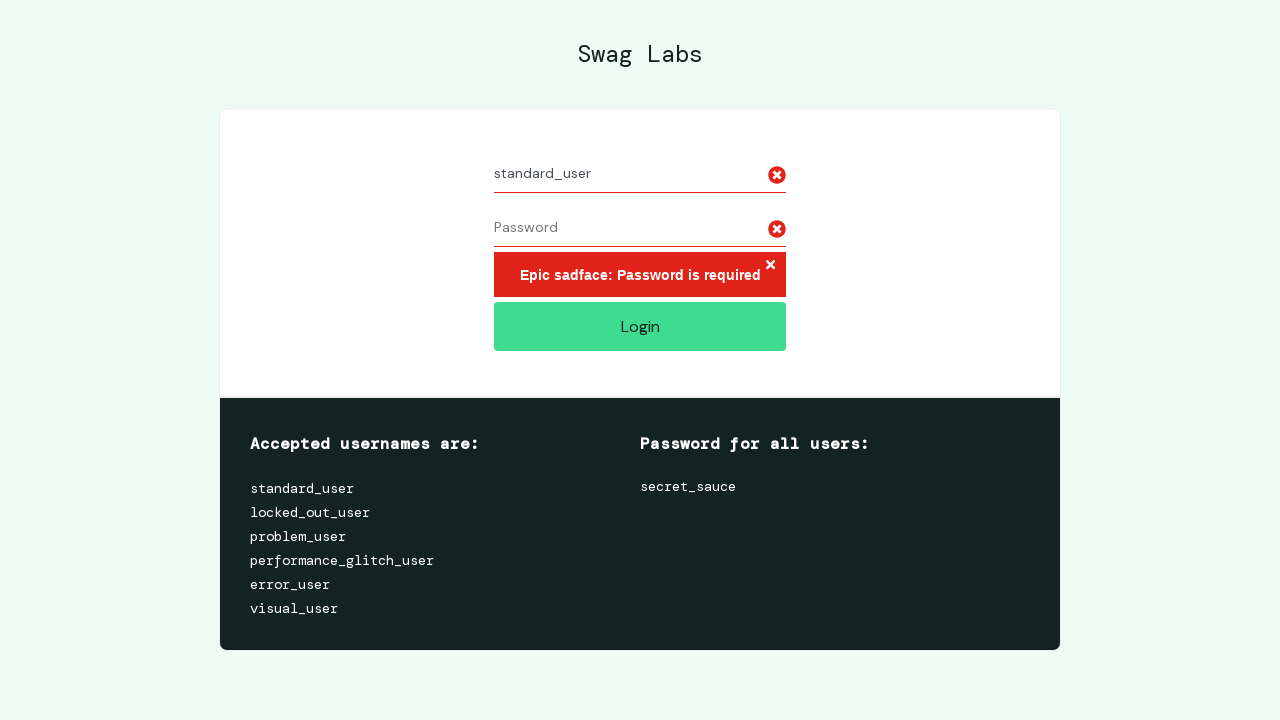

Login button still visible - user remains on login page
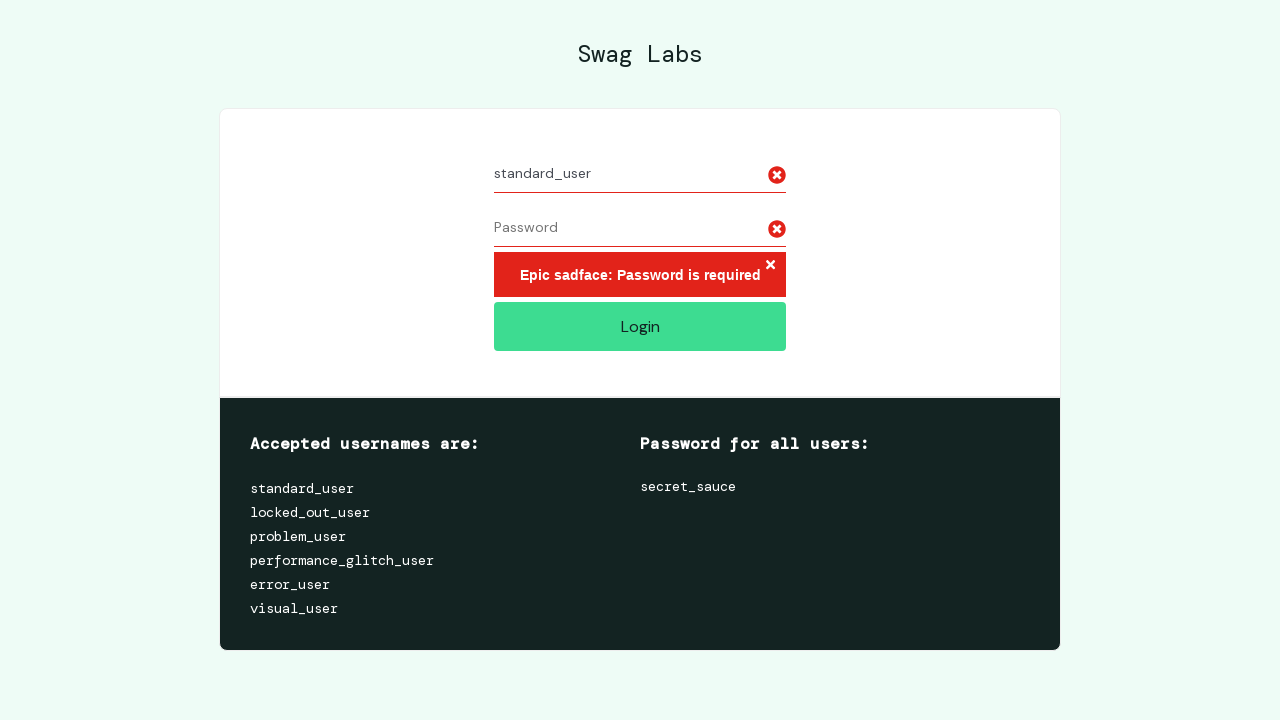

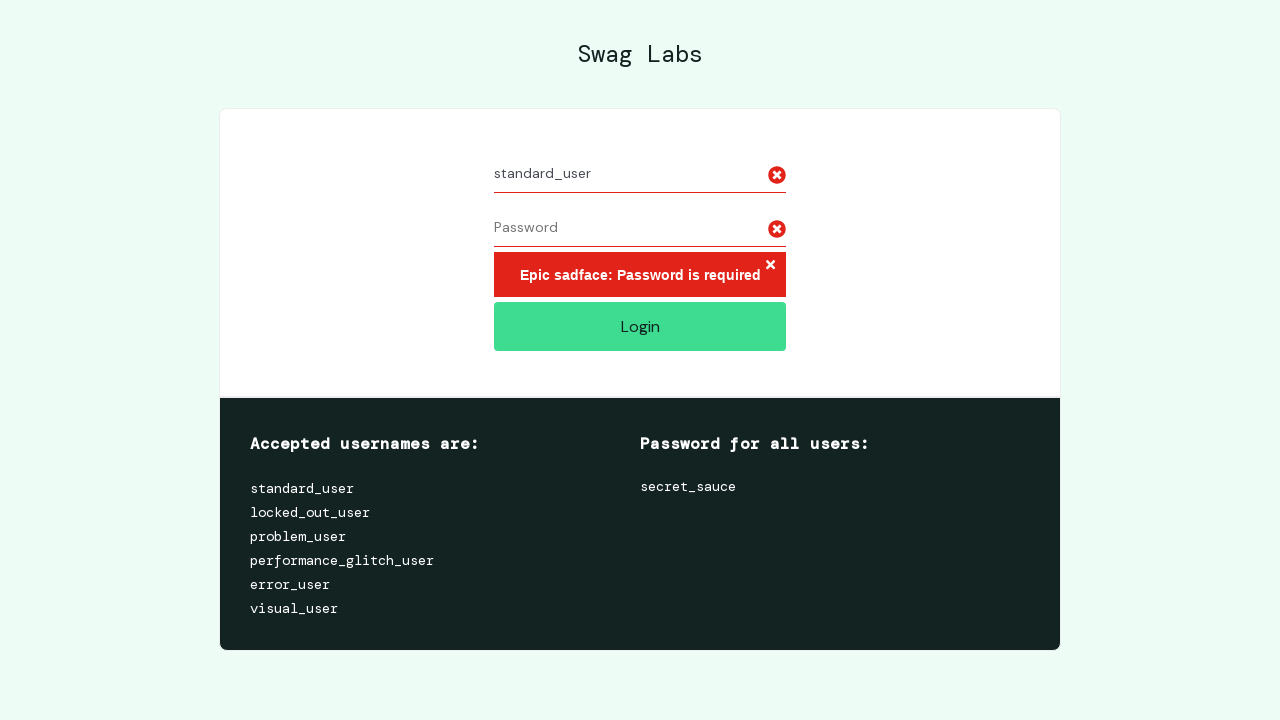